Tests the calendar page by navigating to the Calendars section, clicking on a date picker input, and verifying that today's date is highlighted in the calendar popup.

Starting URL: https://practice-automation.com/

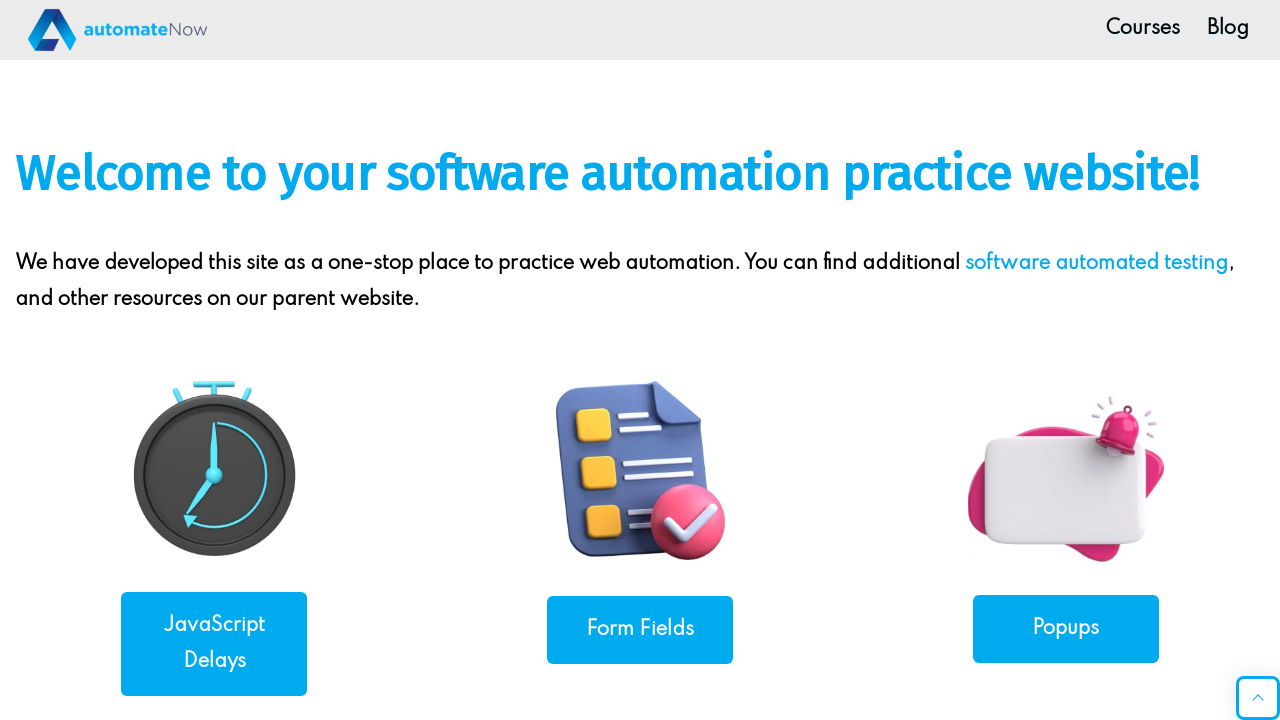

Clicked Calendars link to navigate to Calendars section at (640, 360) on internal:role=link[name="Calendars"i]
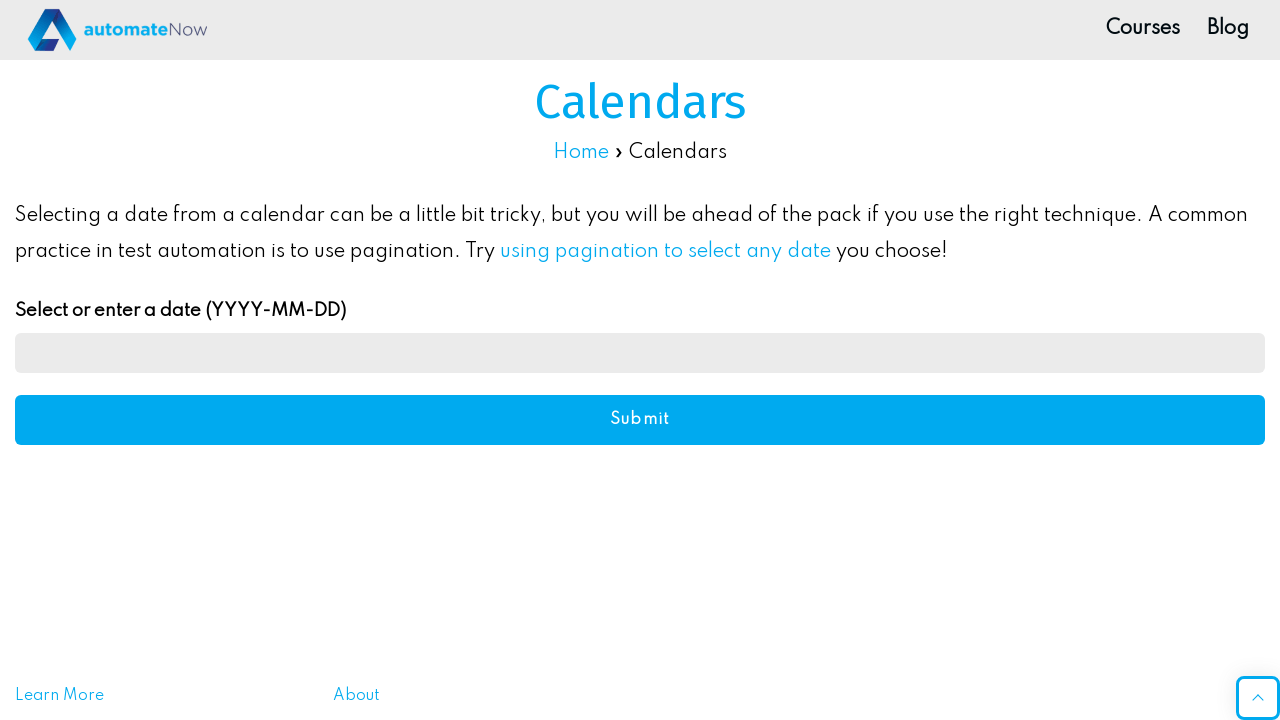

Calendars page loaded successfully
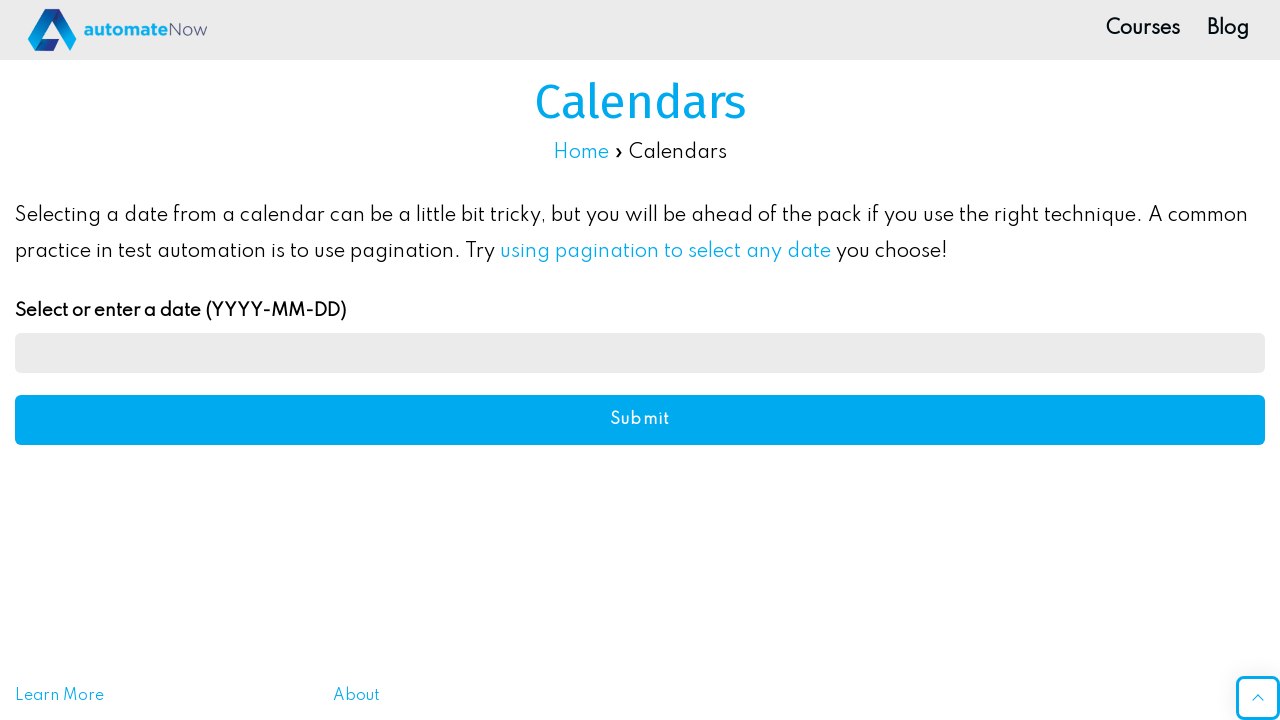

Retrieved page header text: 'Calendars'
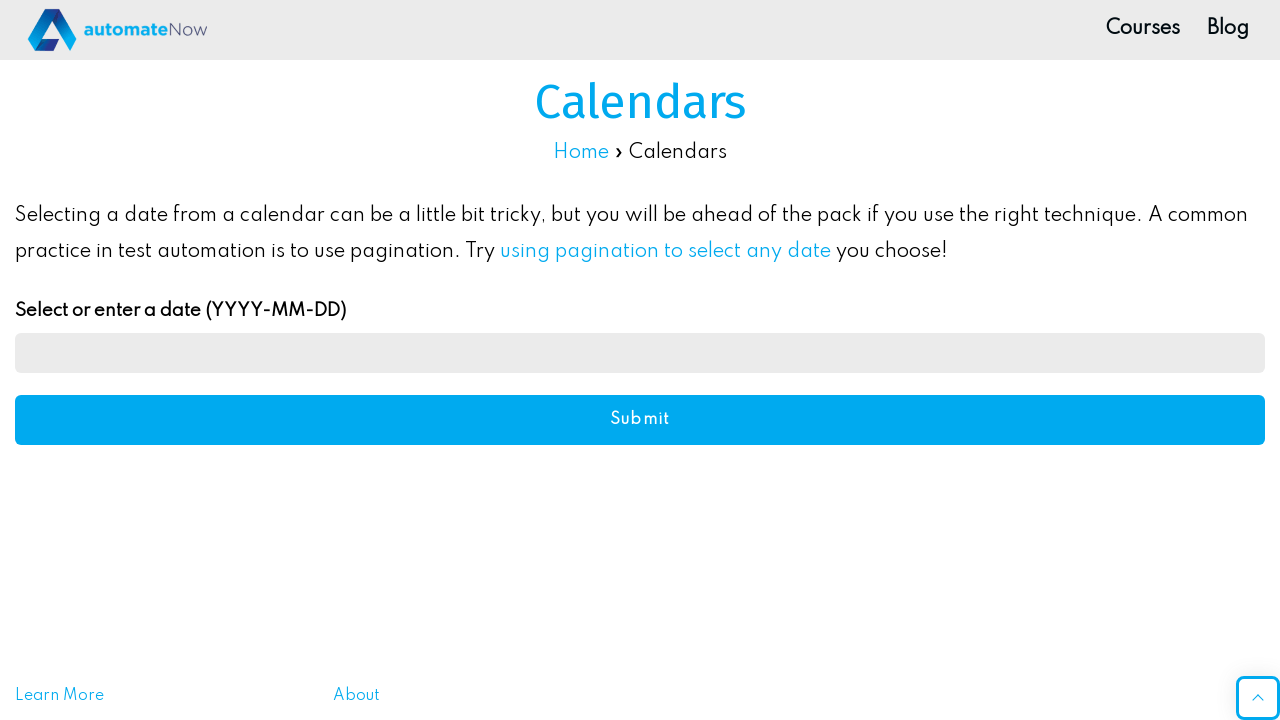

Verified page header is 'Calendars'
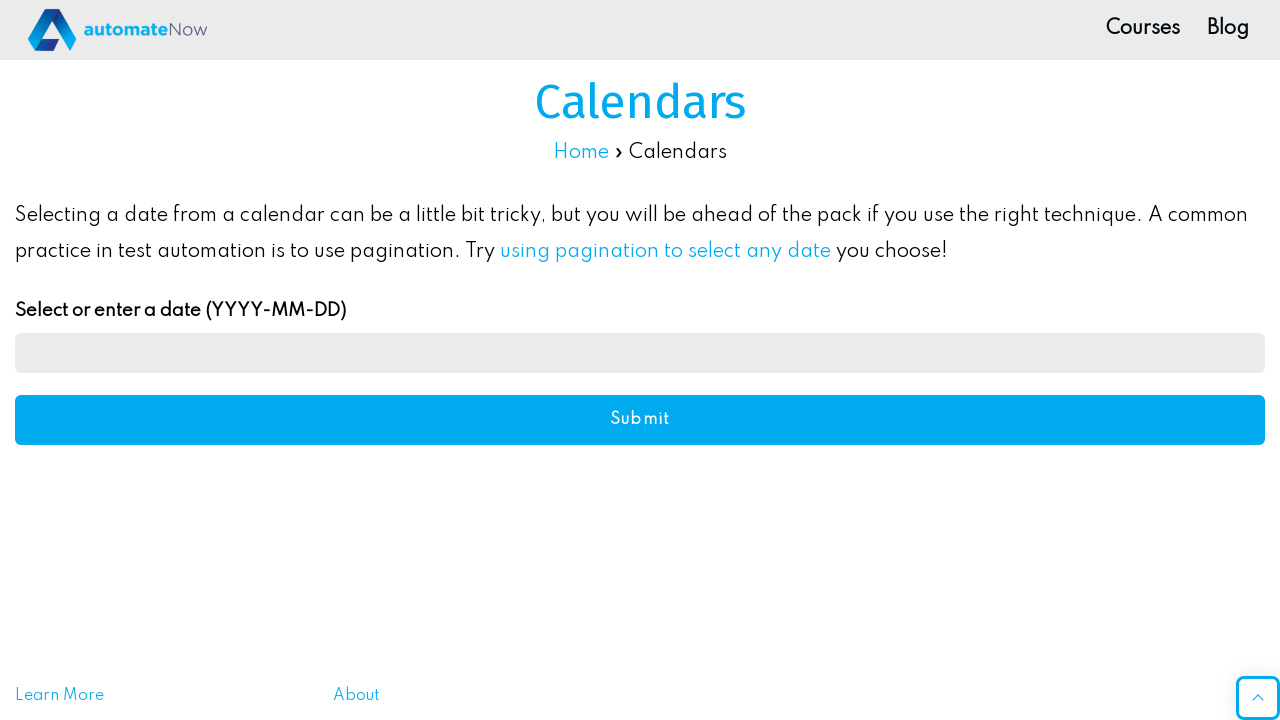

Clicked date picker input to open calendar popup at (640, 353) on input[type="text"] >> nth=0
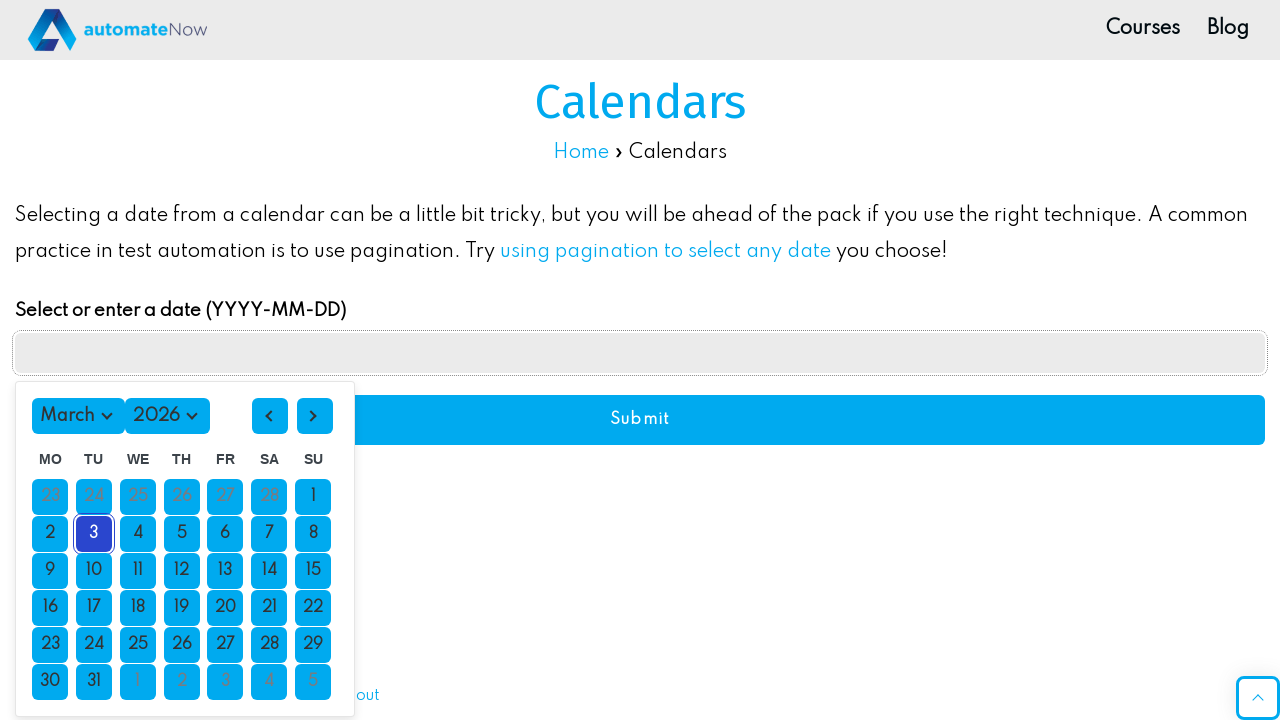

Retrieved today's date from calendar: '3'
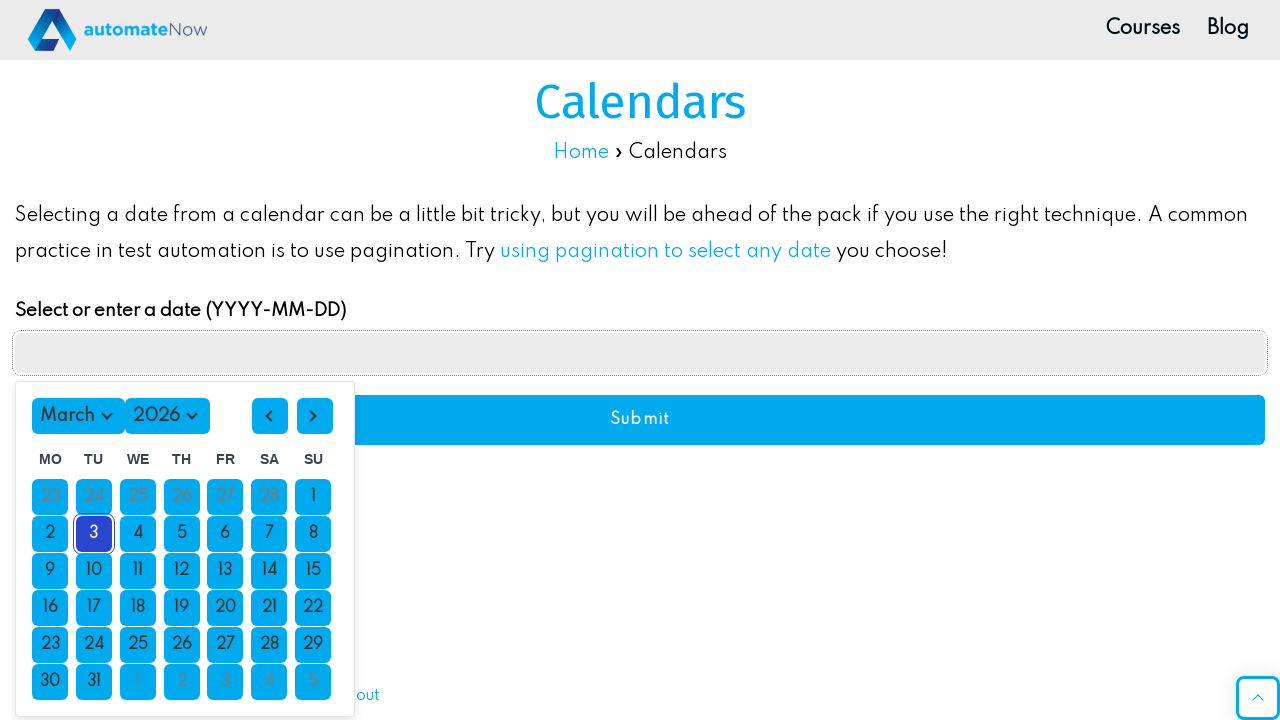

Verified today's date (day 3) is highlighted in calendar
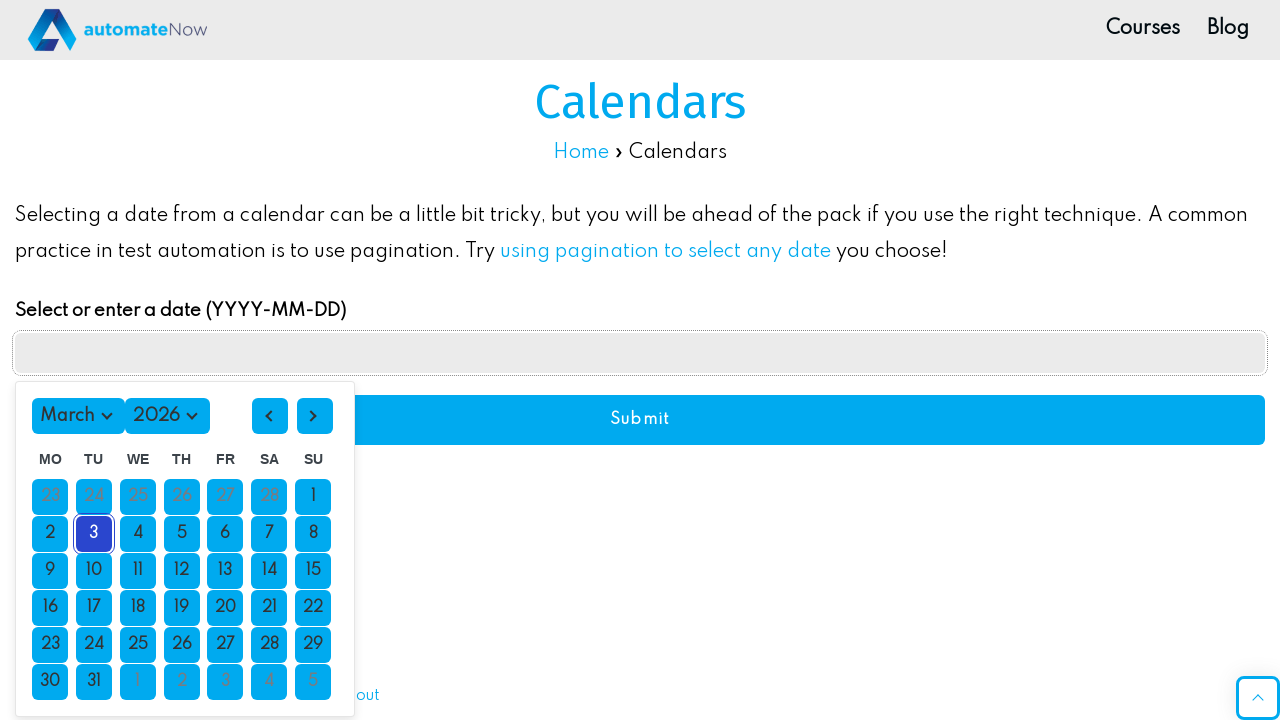

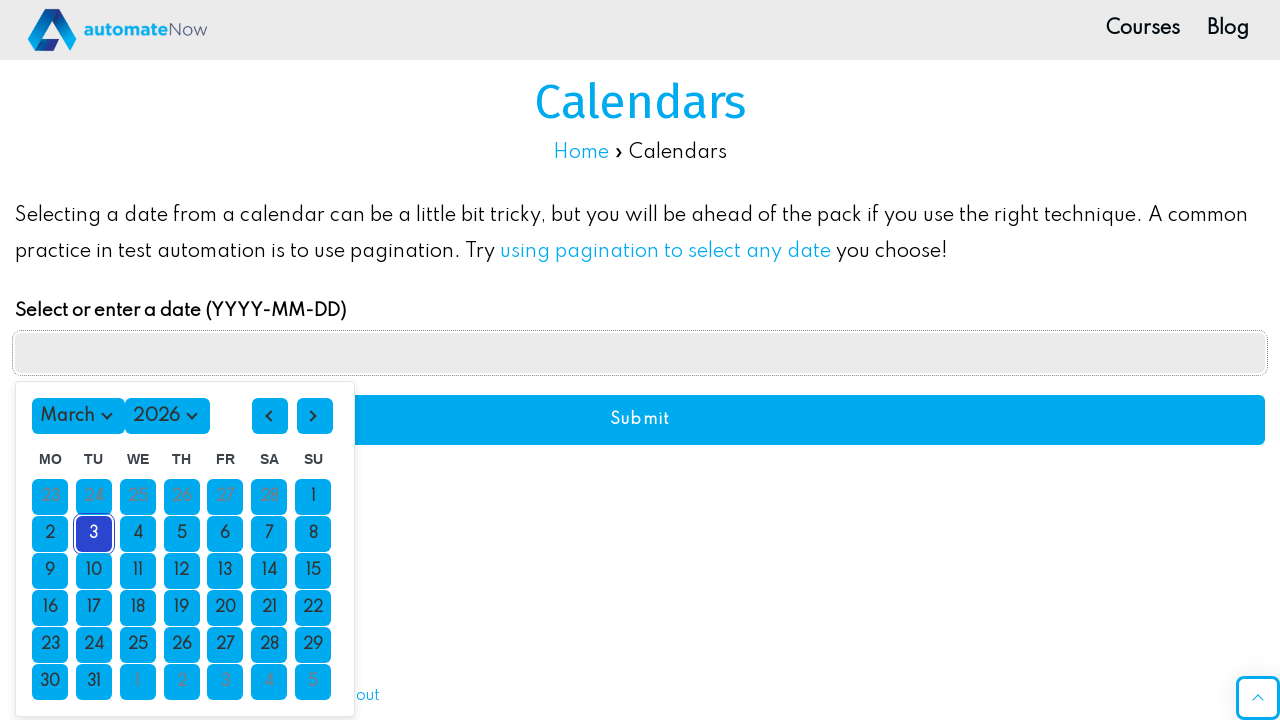